Tests dropdown interaction using keyboard navigation to select an option

Starting URL: https://demoqa.com/select-menu

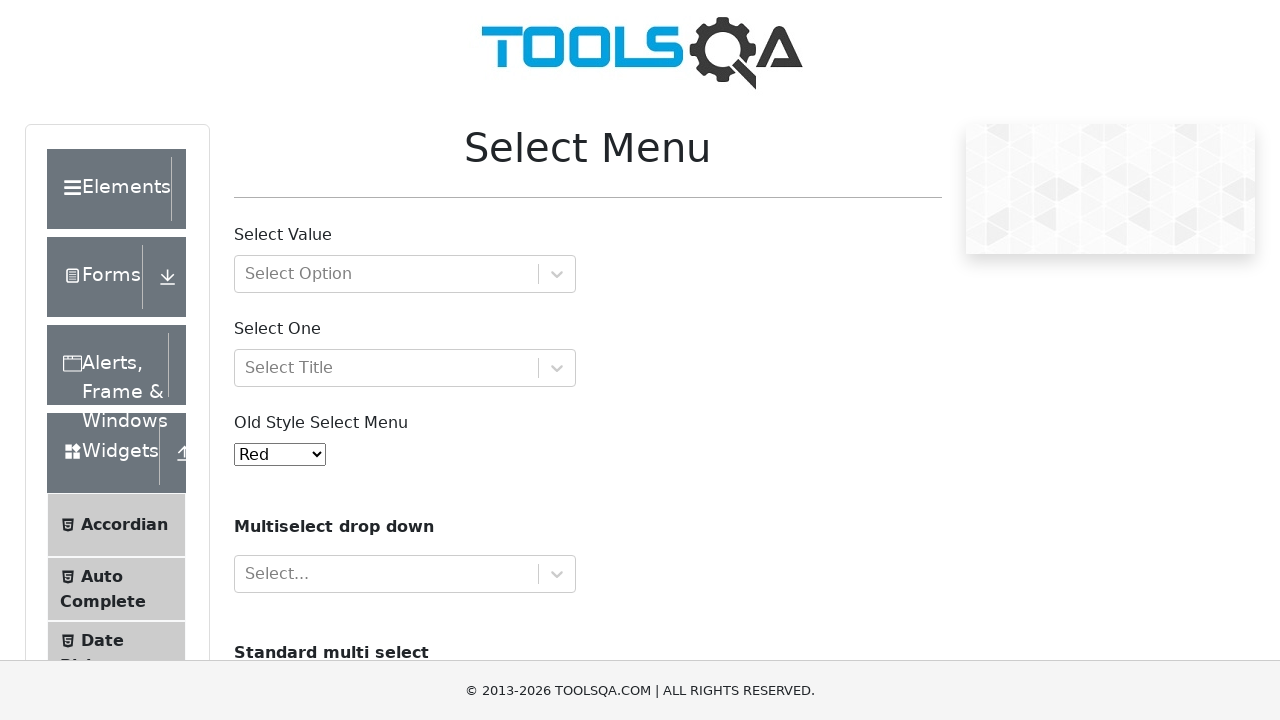

Clicked dropdown to open it at (405, 274) on #withOptGroup
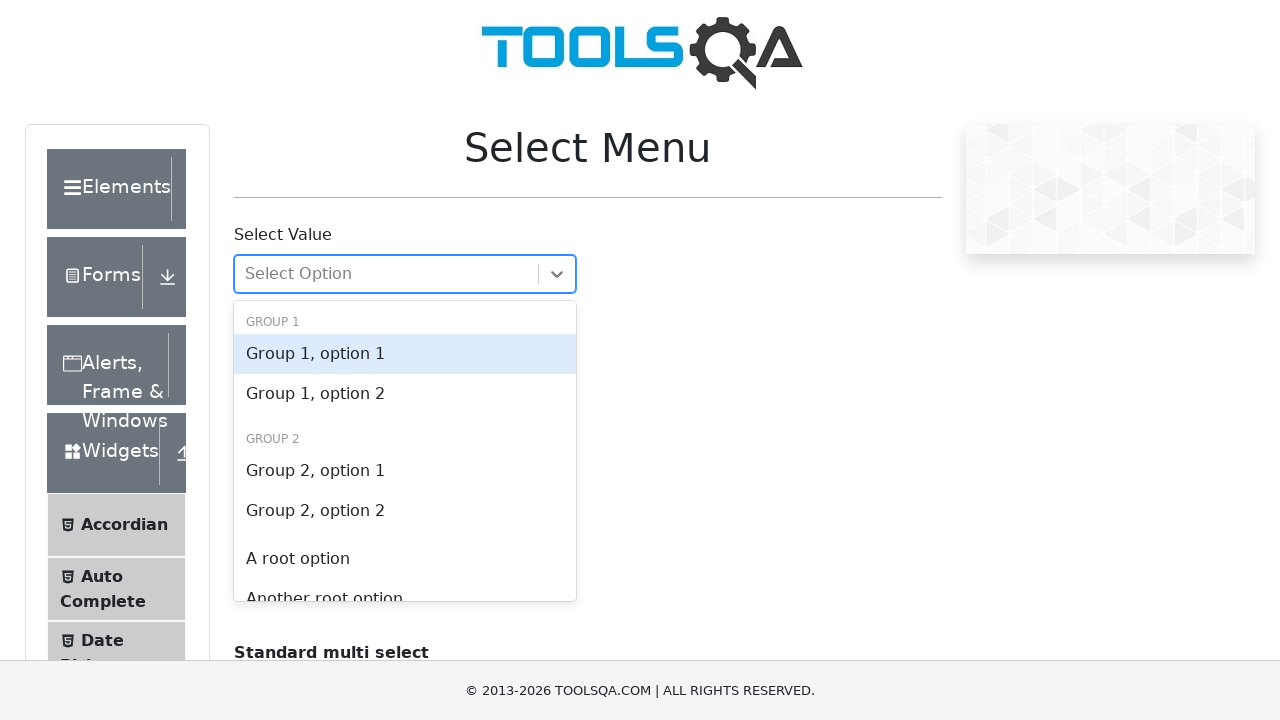

Pressed ArrowDown to navigate to next option
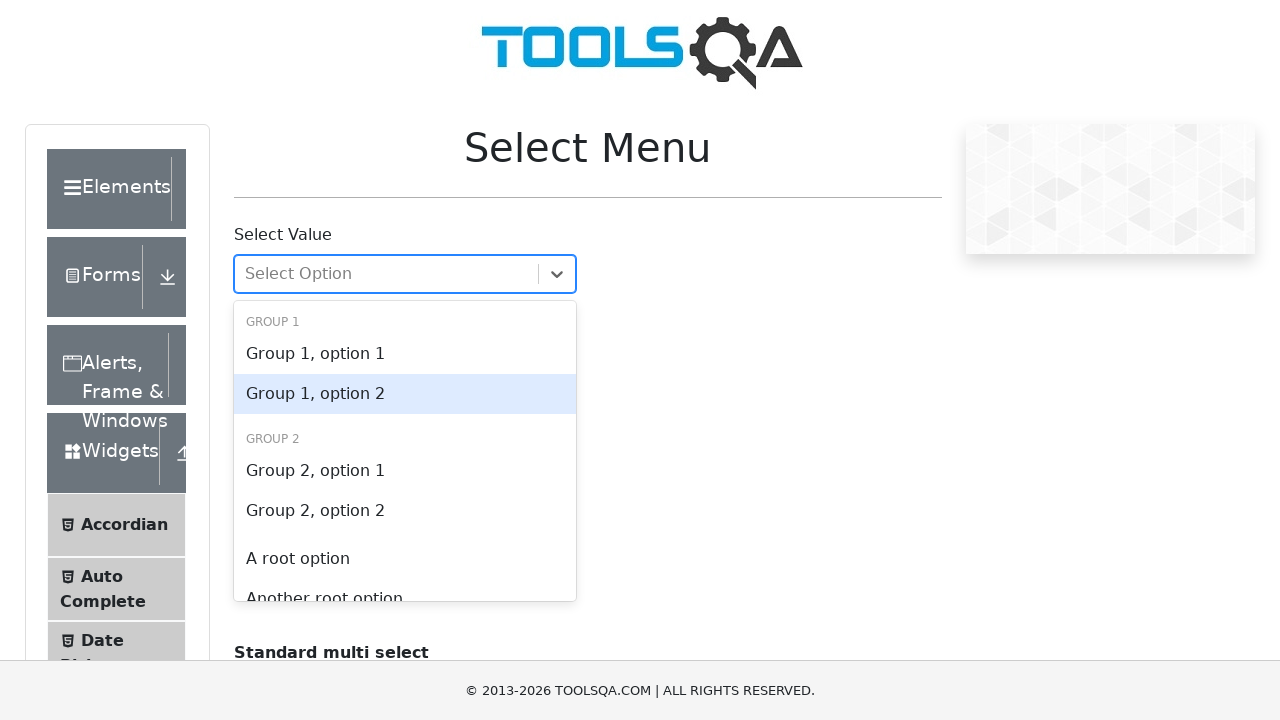

Waited 1000ms for dropdown animation
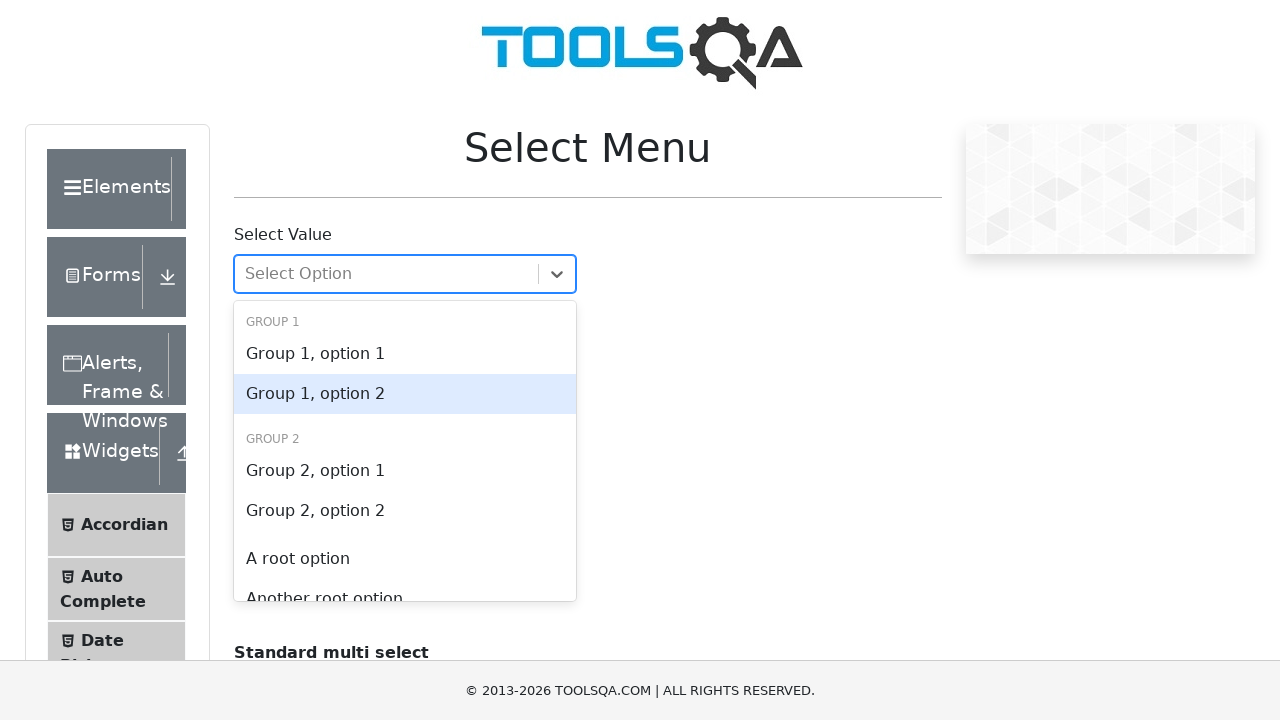

Pressed ArrowDown again to navigate to next option
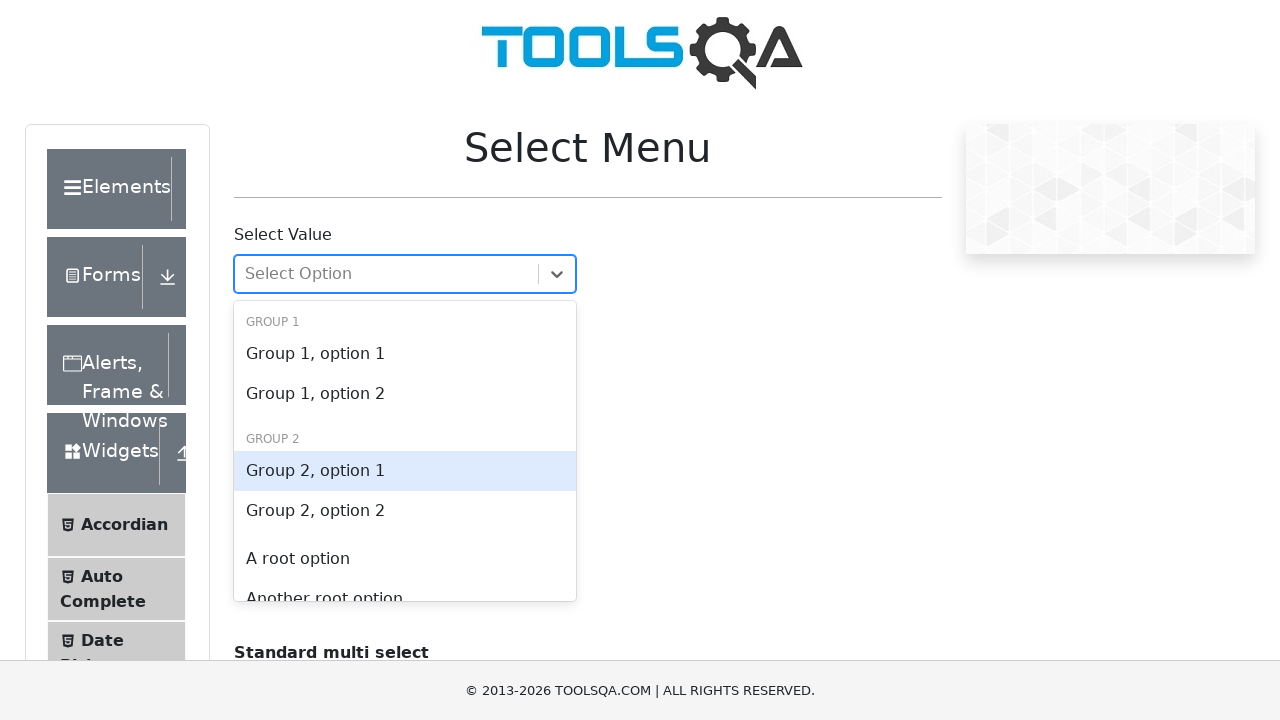

Waited 1000ms for dropdown animation
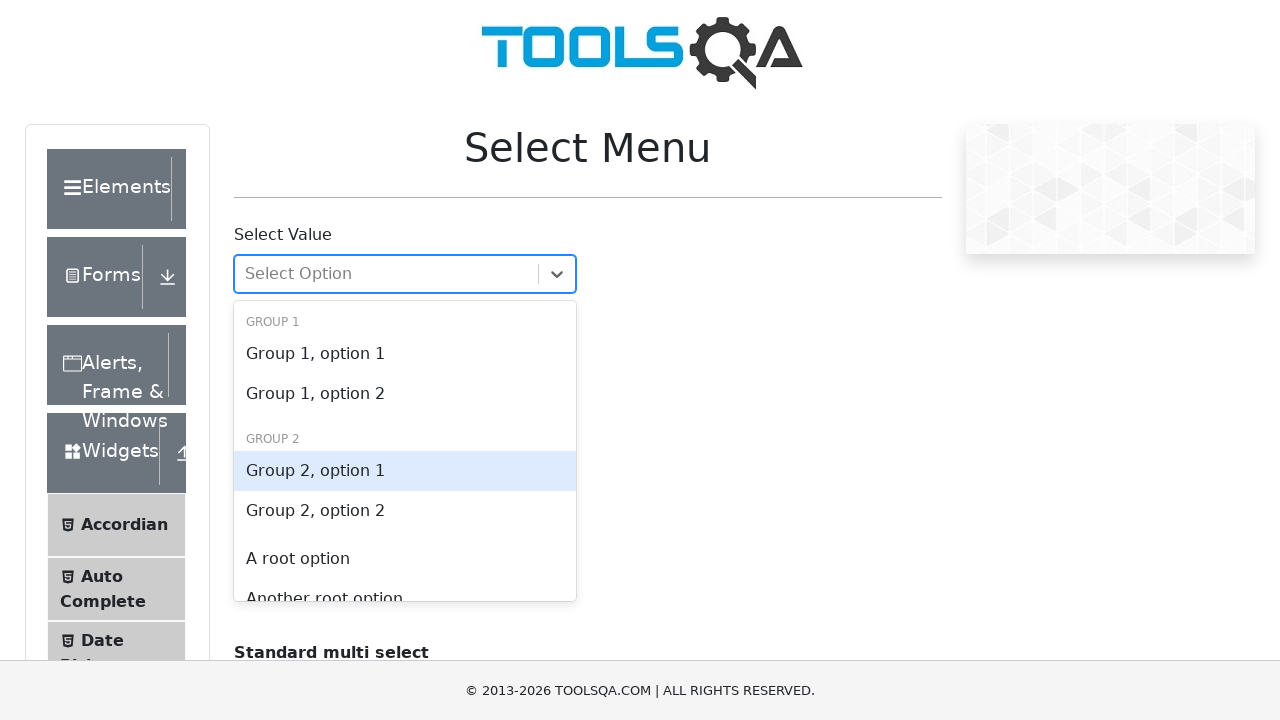

Pressed Enter to select the highlighted option
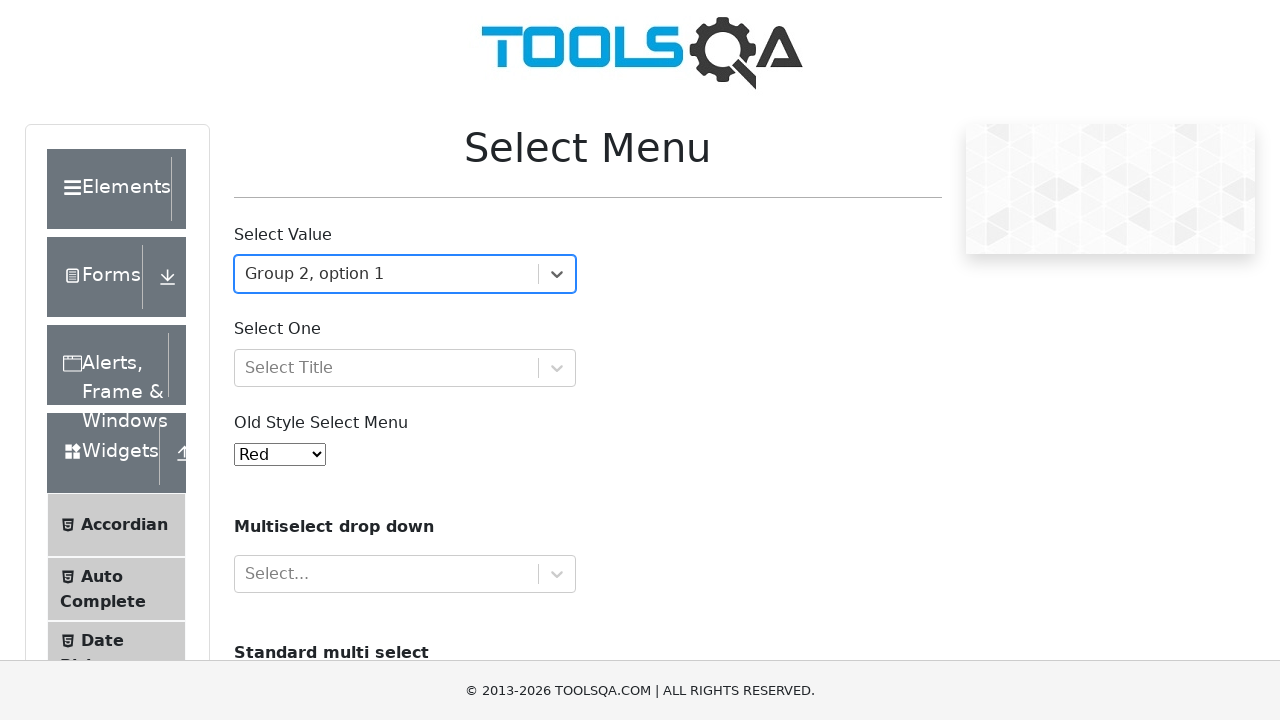

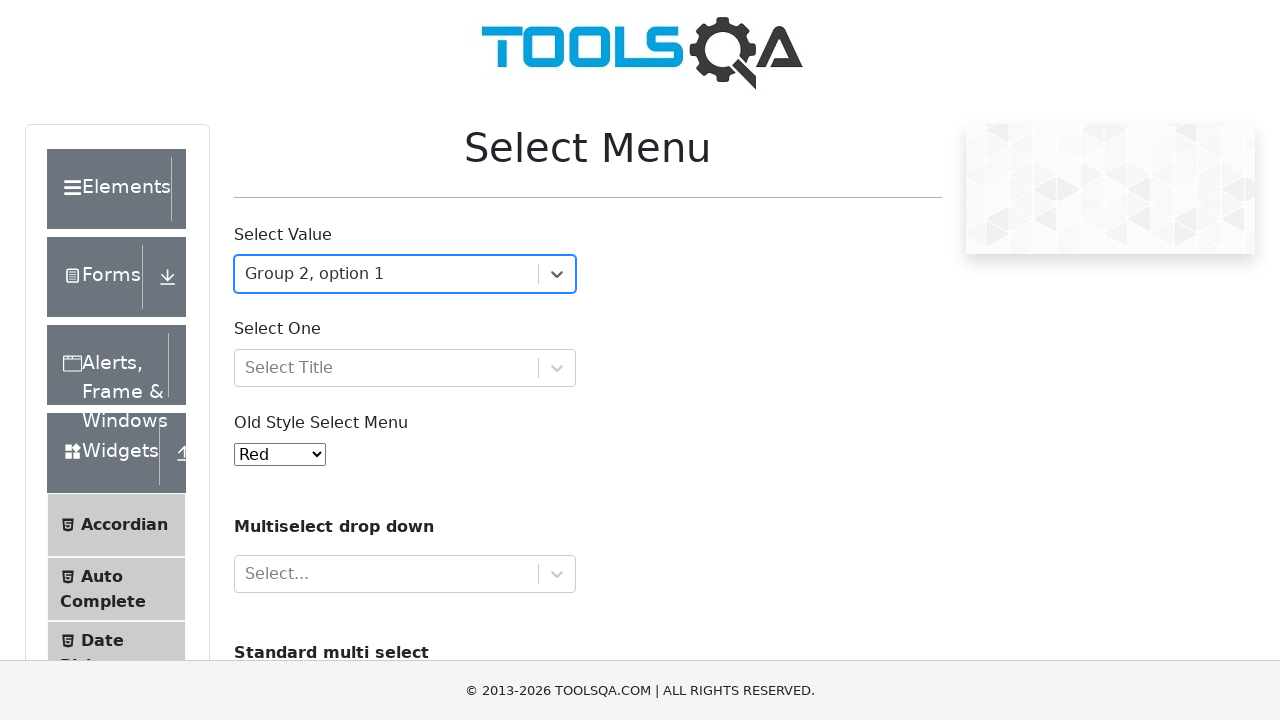